Tests a mortgage calculator by clearing the default purchase price, entering a new value, clicking calculate, and verifying the results are displayed

Starting URL: https://www.mlcalc.com

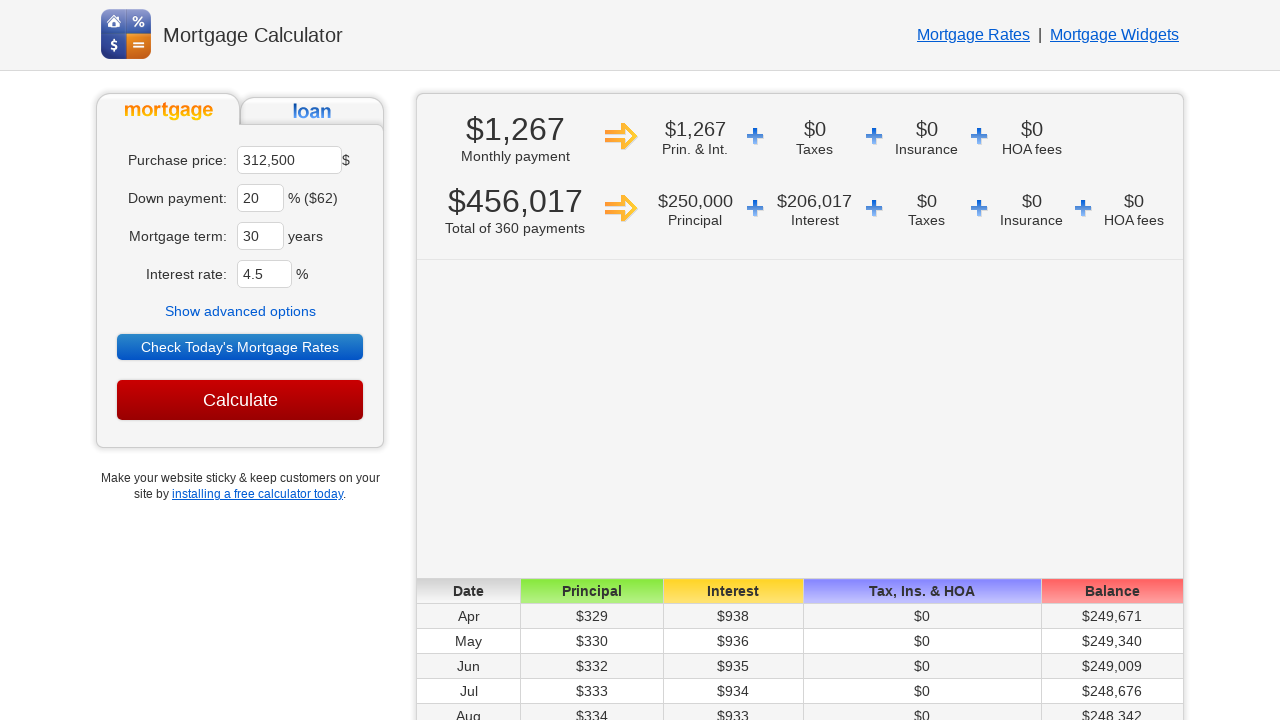

Cleared the default purchase price field on input[name='ma']
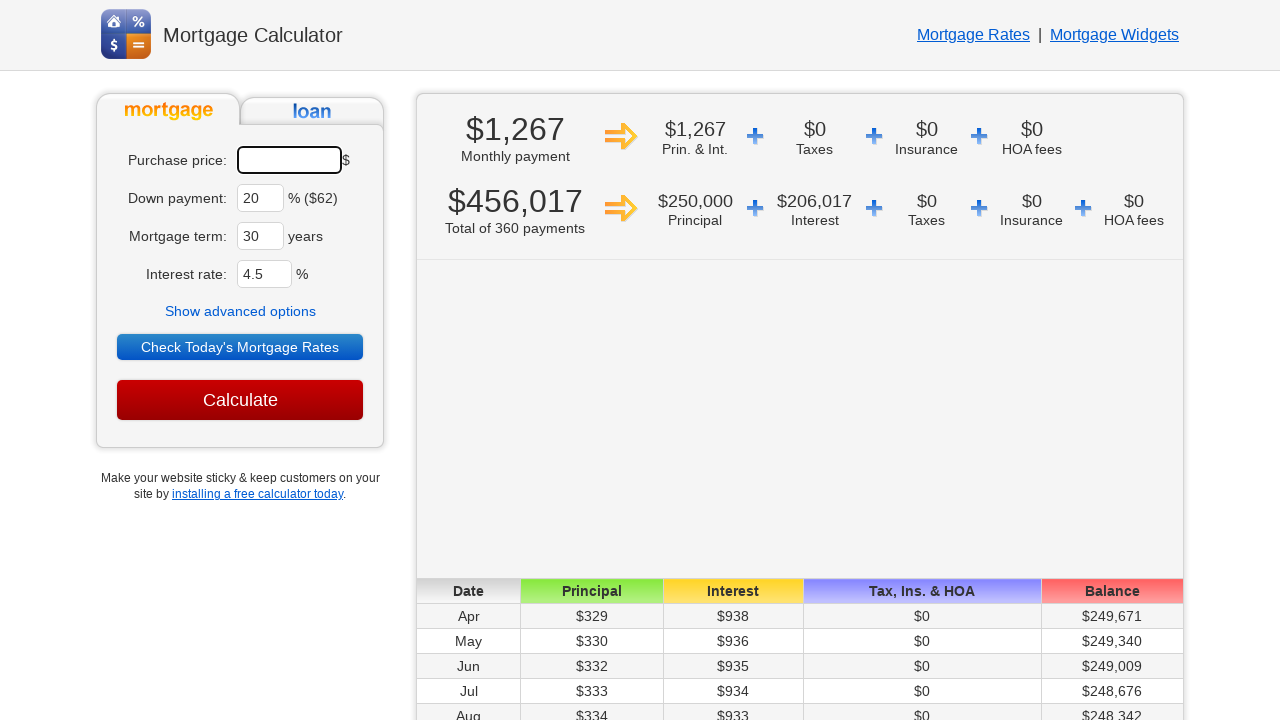

Entered new purchase price of 250000 on input[name='ma']
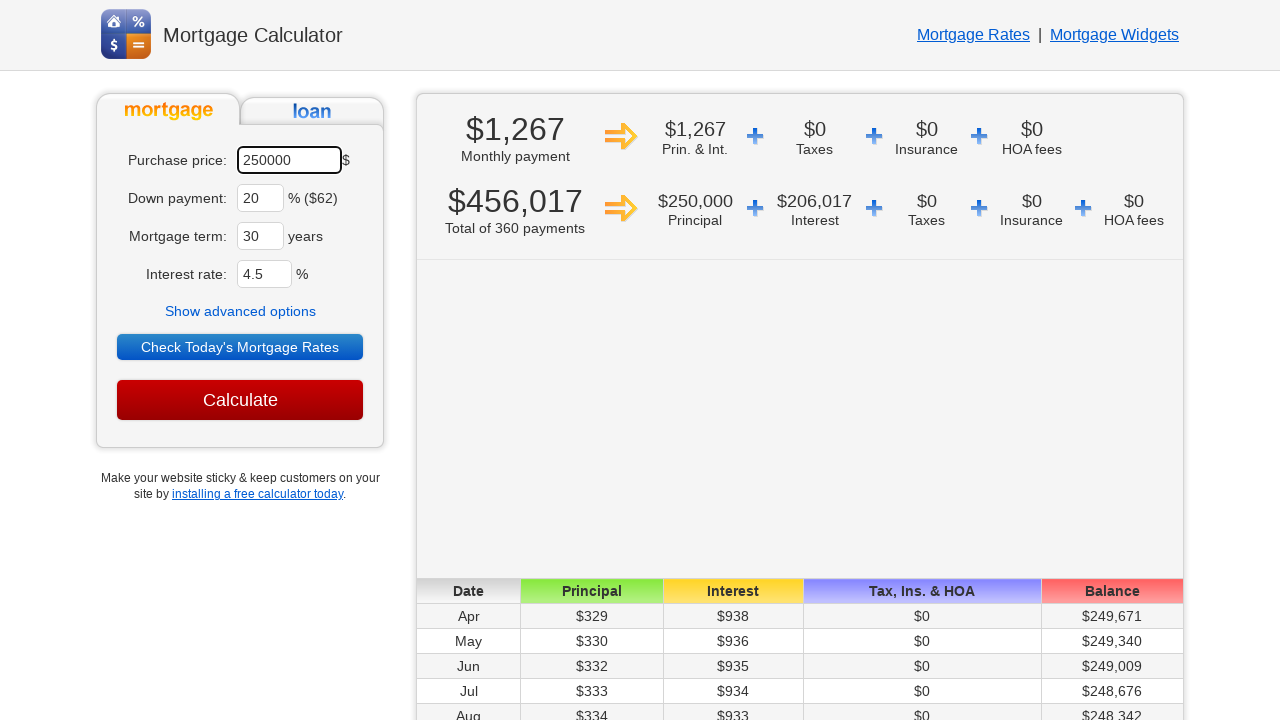

Clicked Calculate button at (240, 400) on input[value='Calculate']
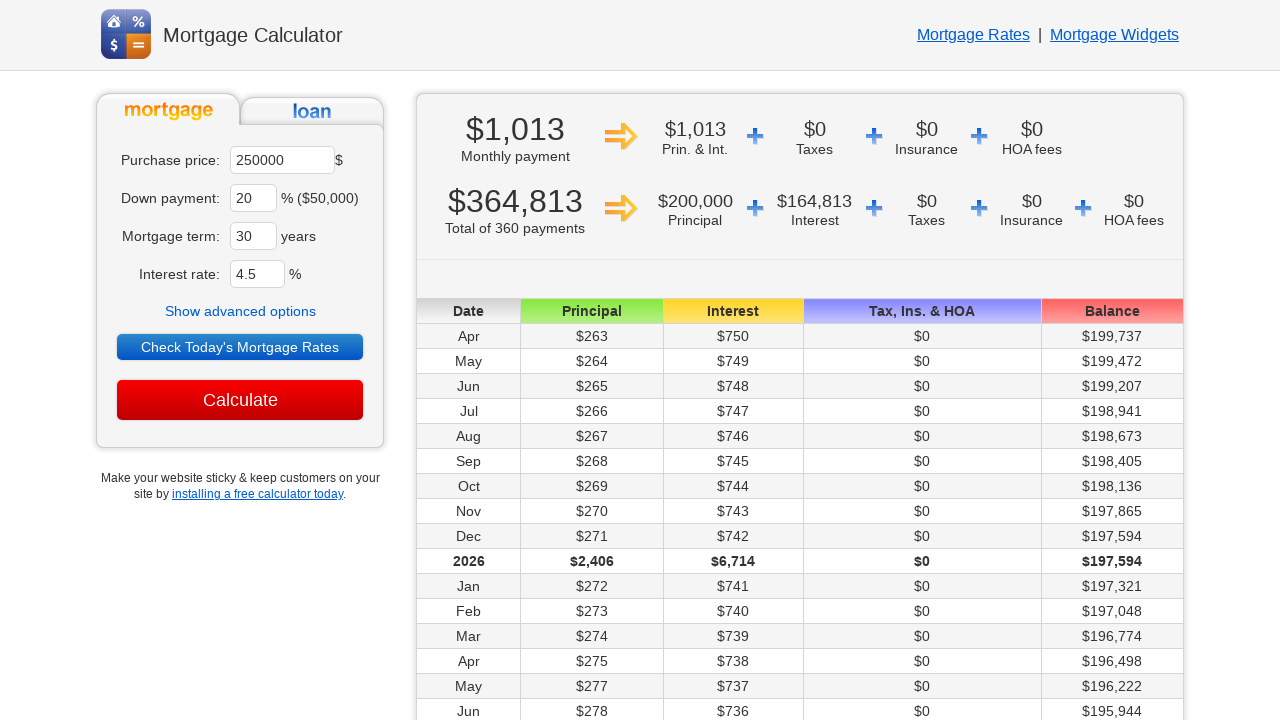

Results loaded and displayed
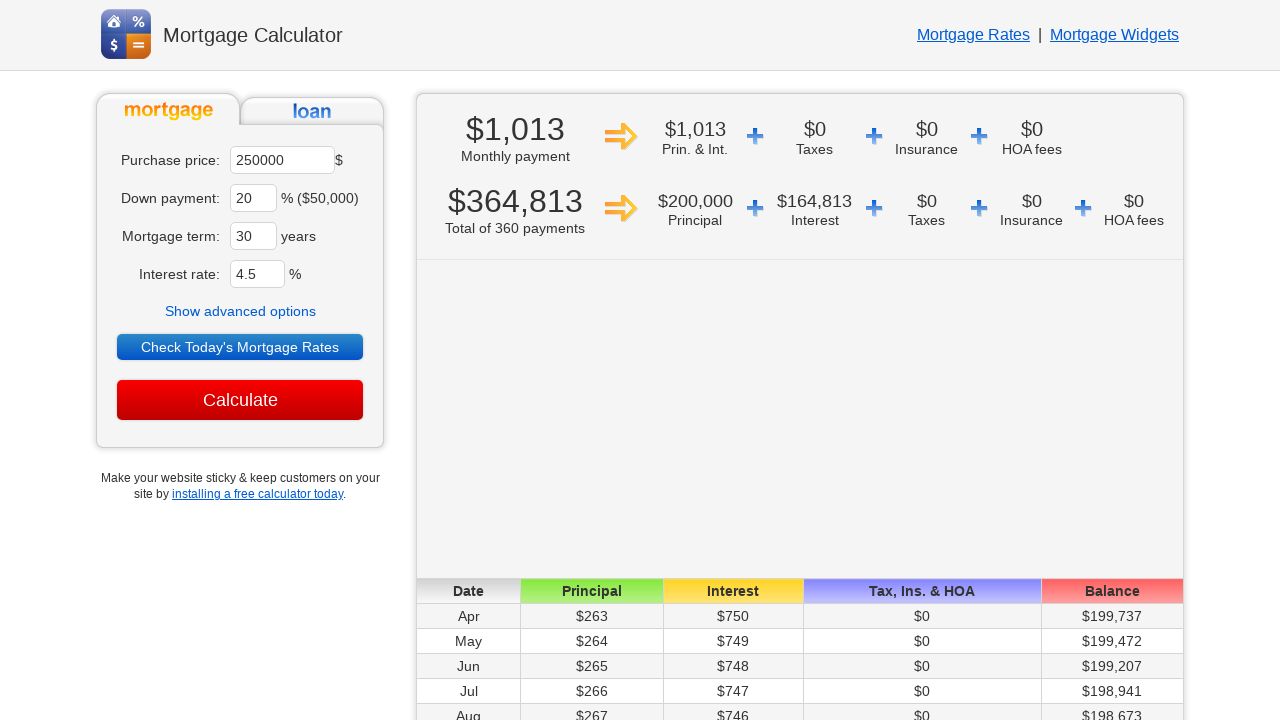

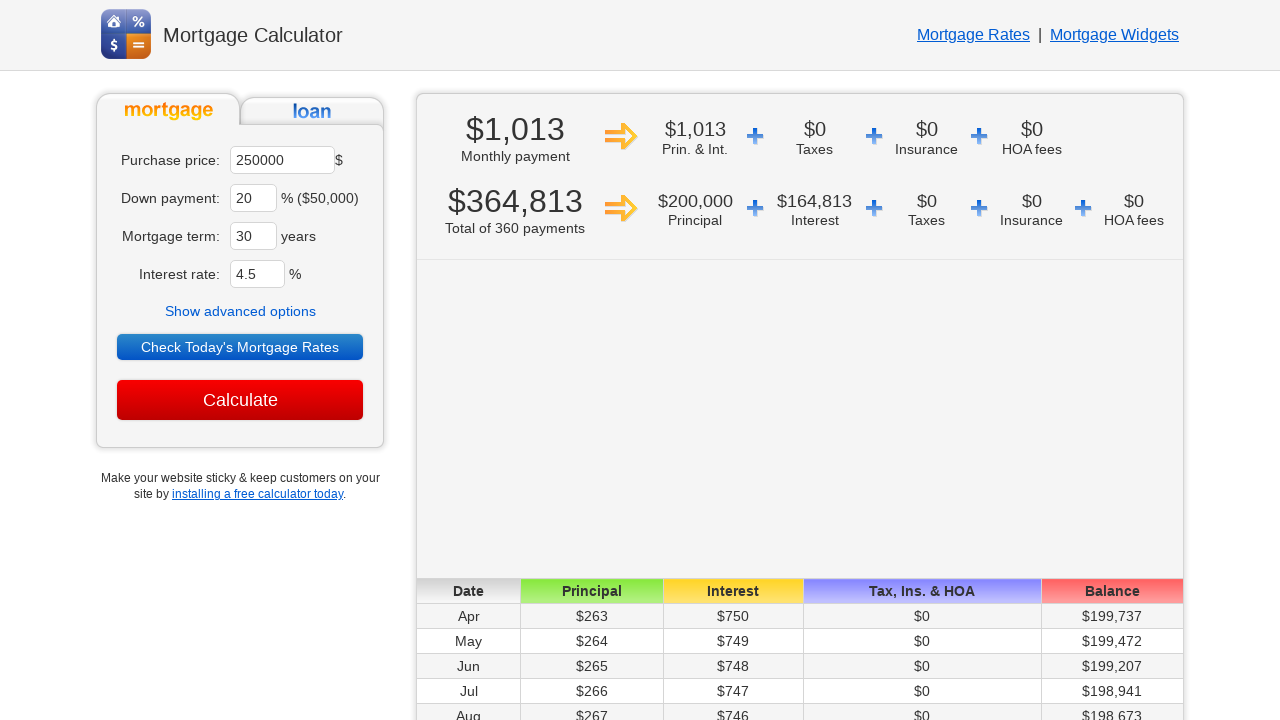